Tests simple alert functionality by triggering an alert and accepting it

Starting URL: http://demo.automationtesting.in/Alerts.html

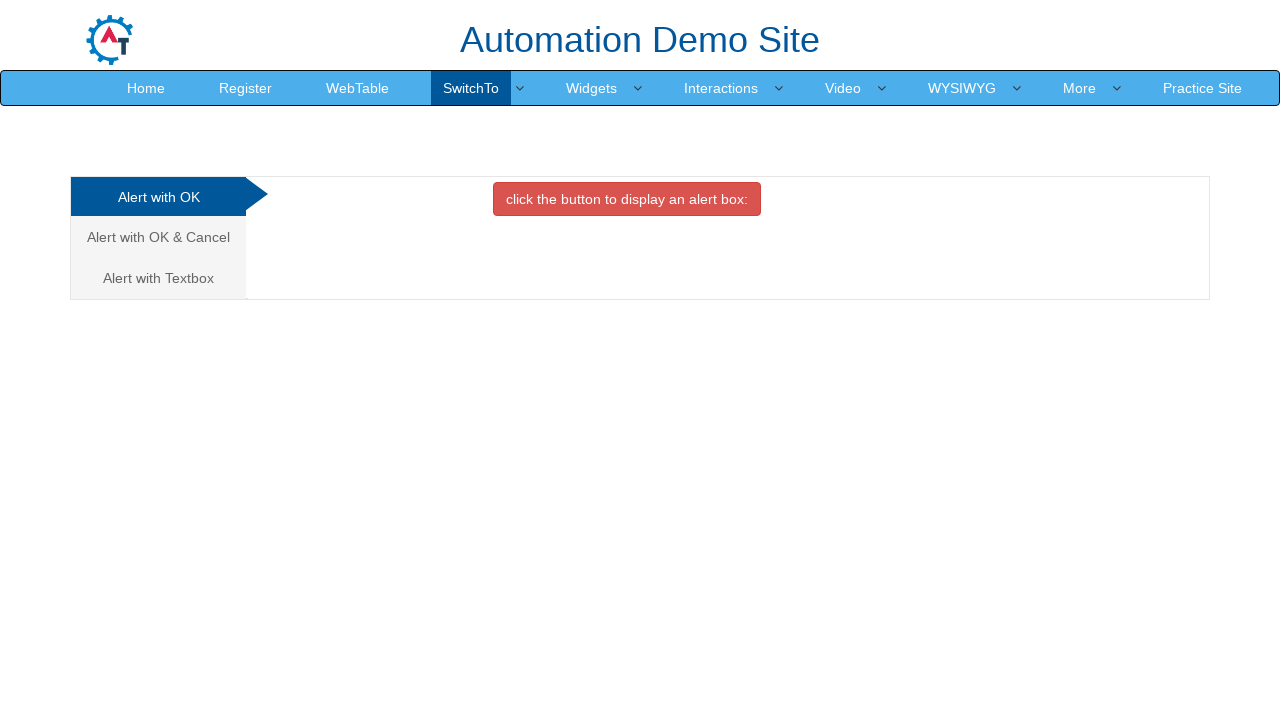

Clicked button to trigger simple alert at (627, 199) on button.btn.btn-danger
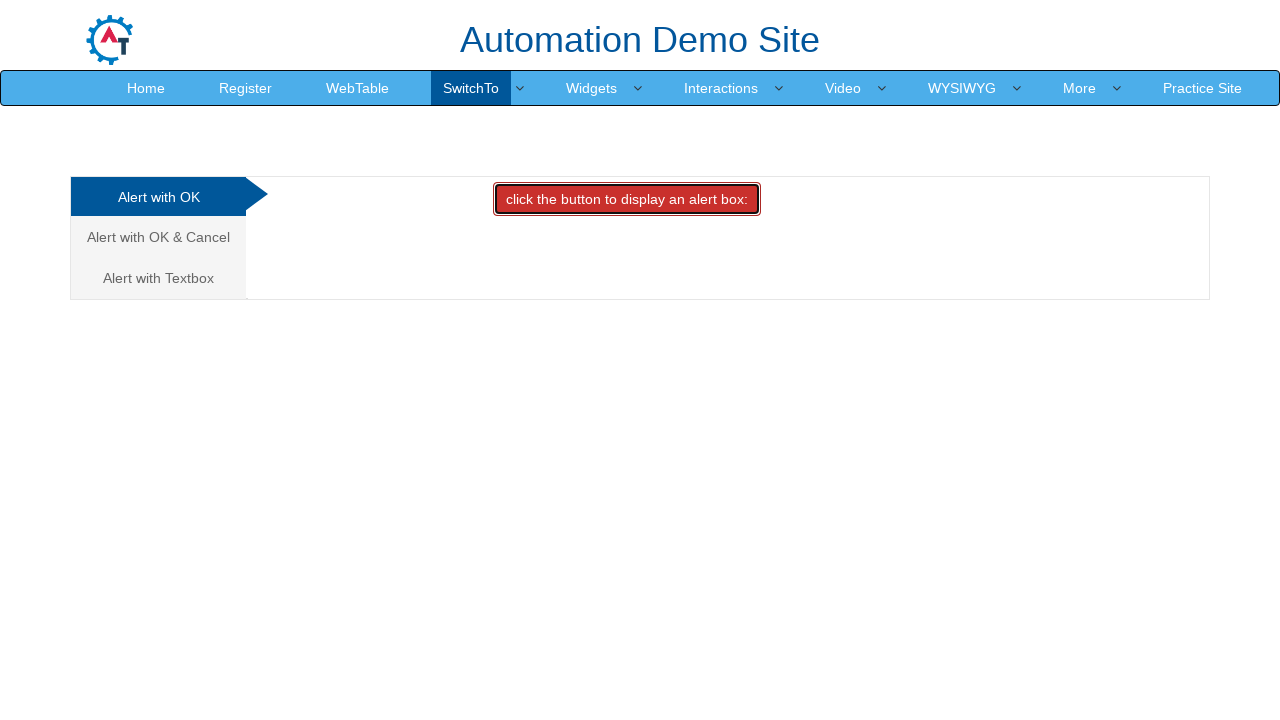

Set up dialog handler to accept alert
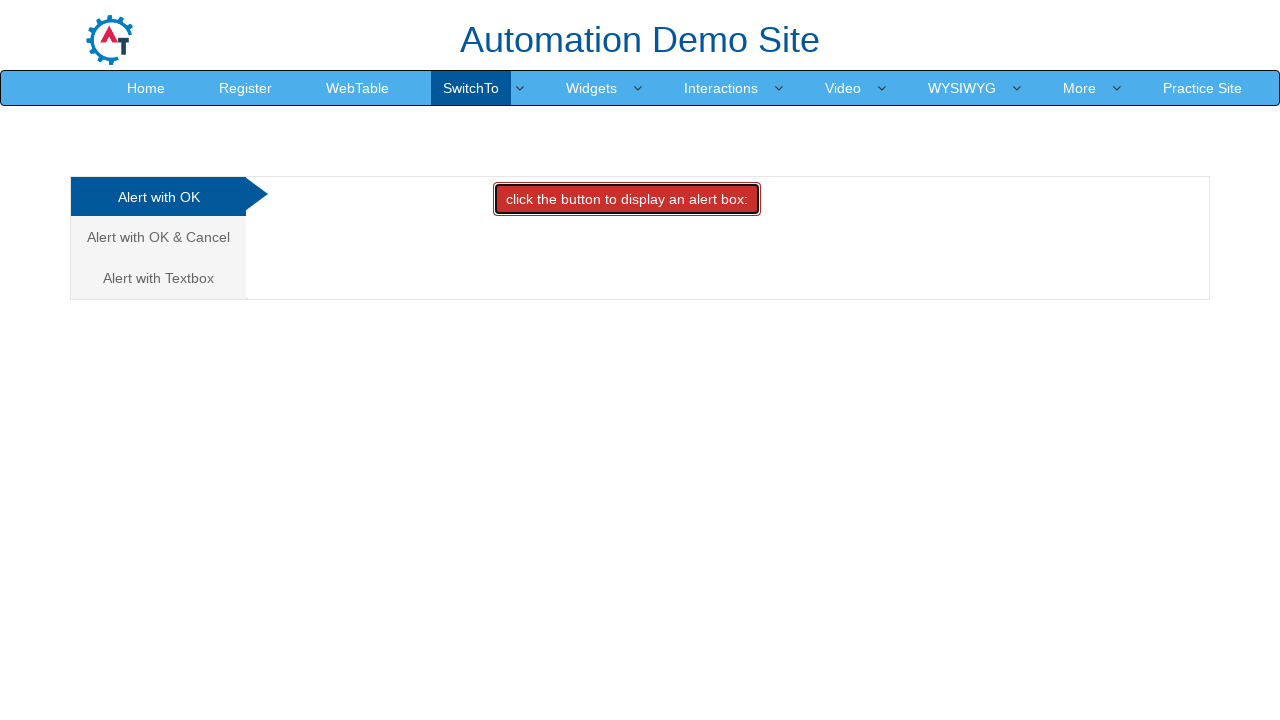

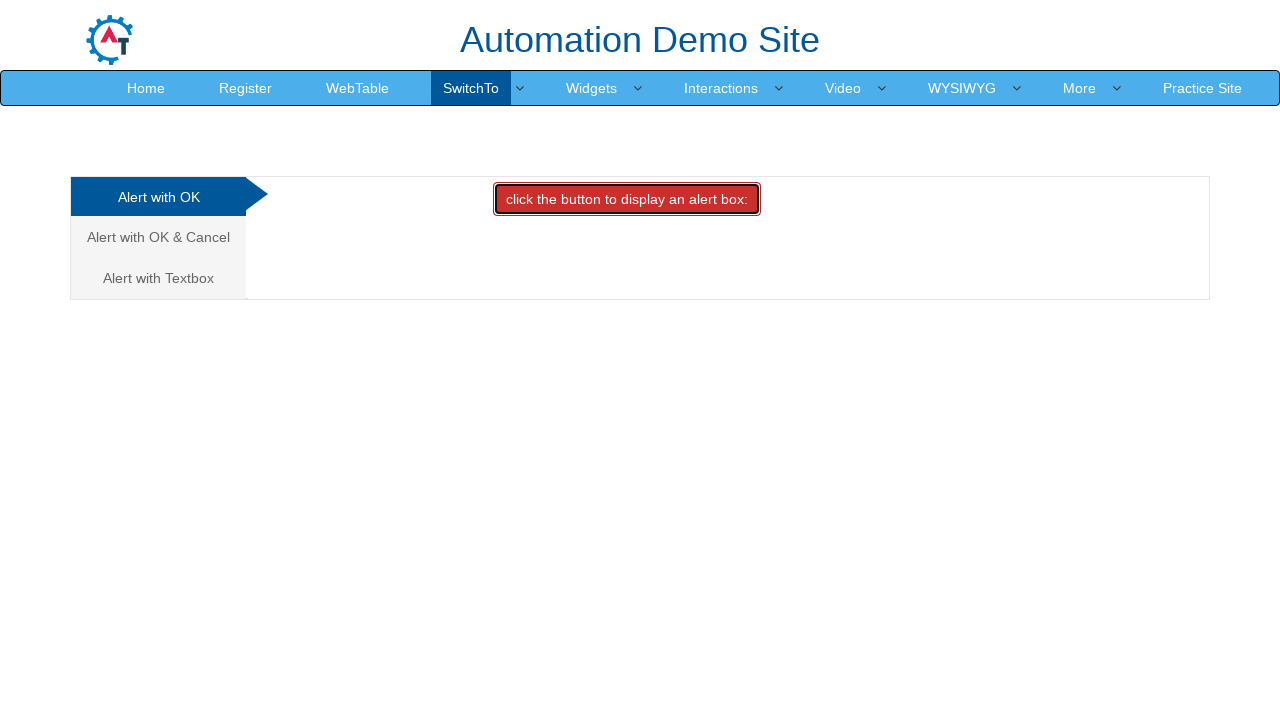